Tests mouse hover functionality by hovering over an element and clicking a revealed link

Starting URL: https://rahulshettyacademy.com/AutomationPractice/

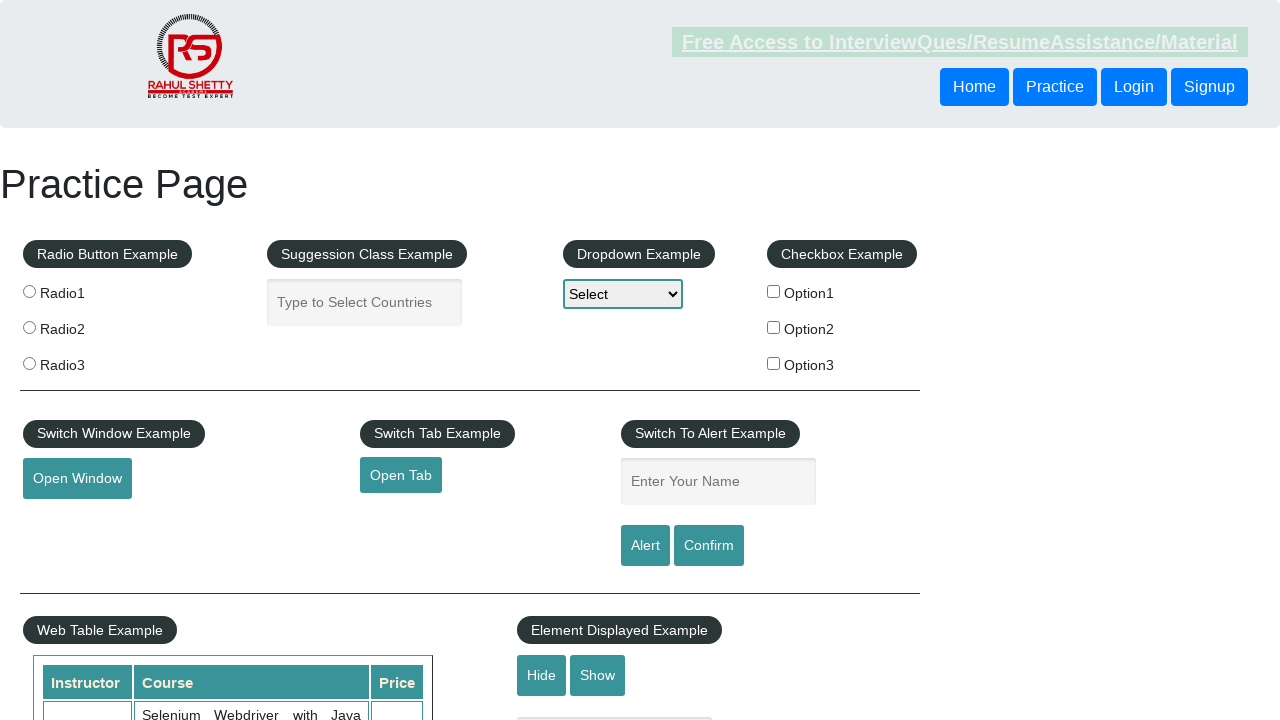

Scrolled mouse hover element into view
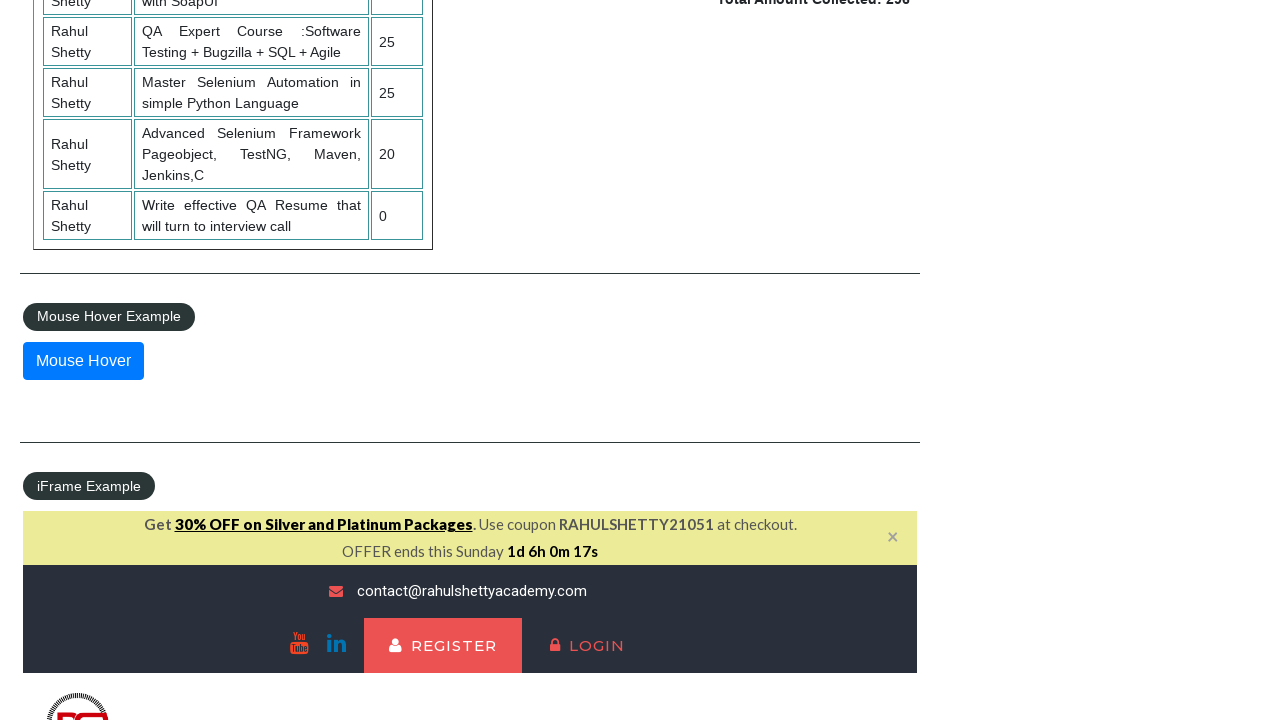

Hovered over mouse hover button at (83, 361) on #mousehover
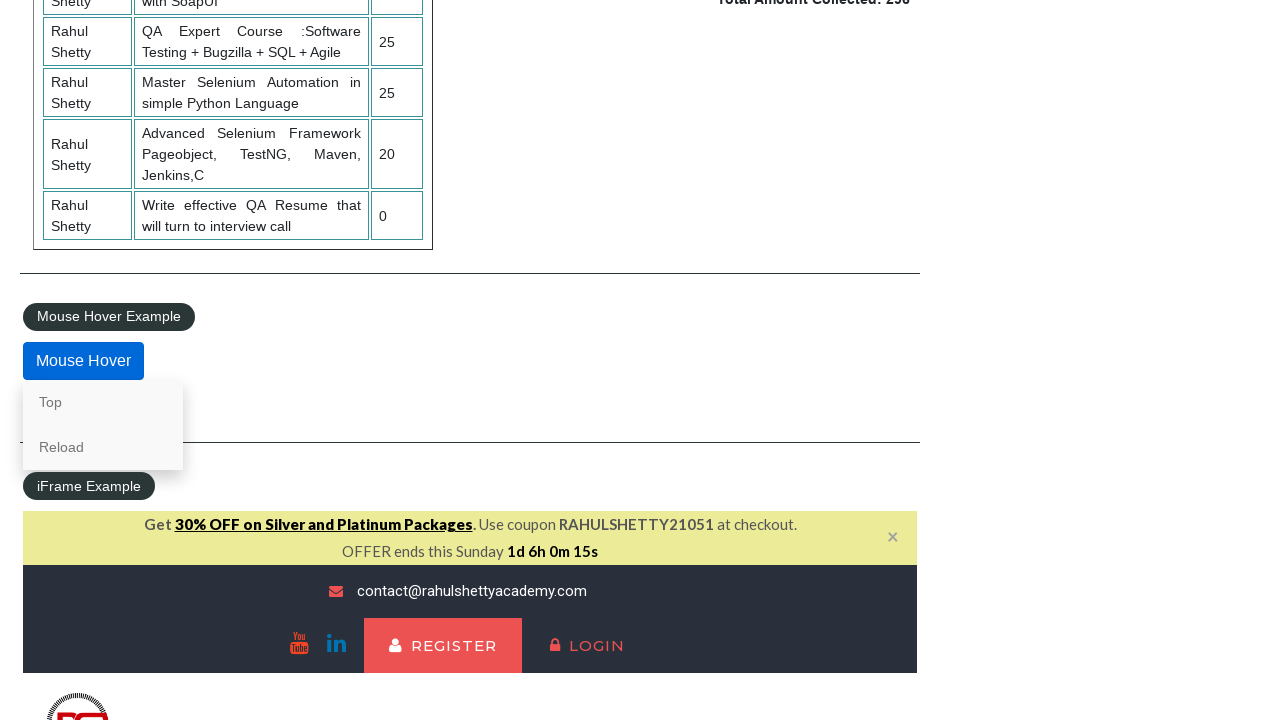

Waited 500ms for dropdown menu to appear
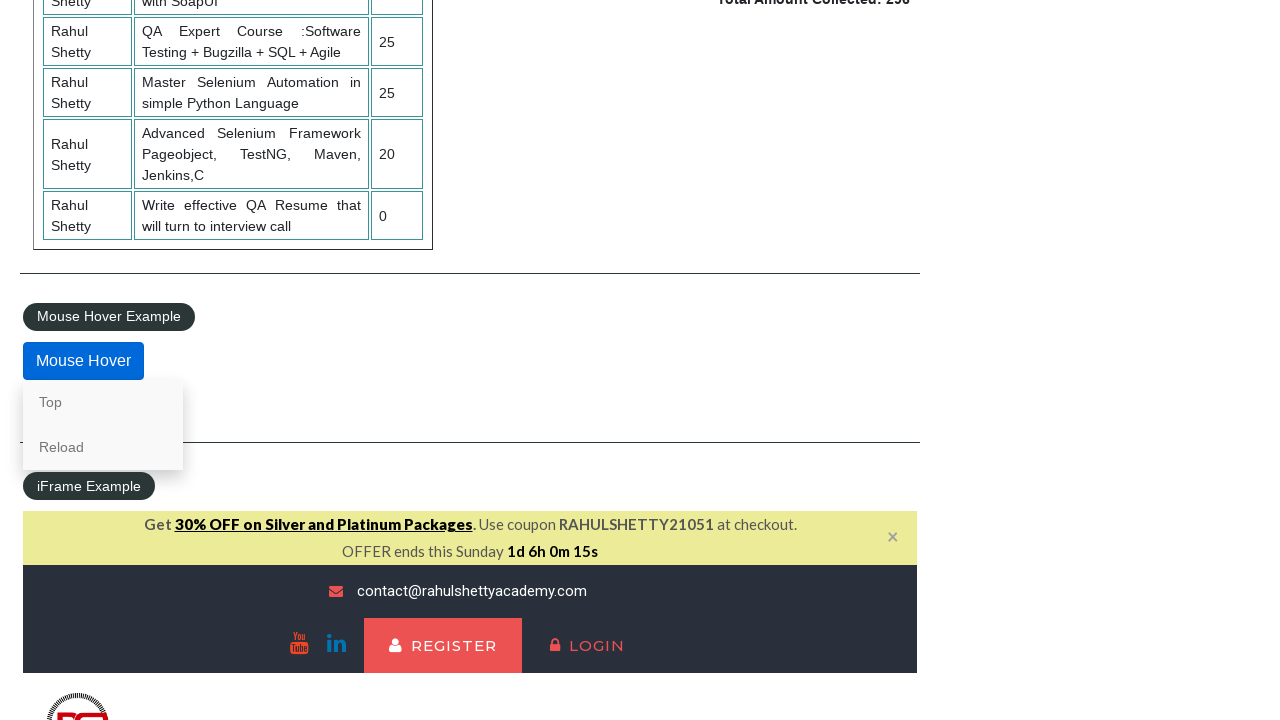

Clicked on the 'Top' link revealed by hover at (103, 402) on a:has-text('Top')
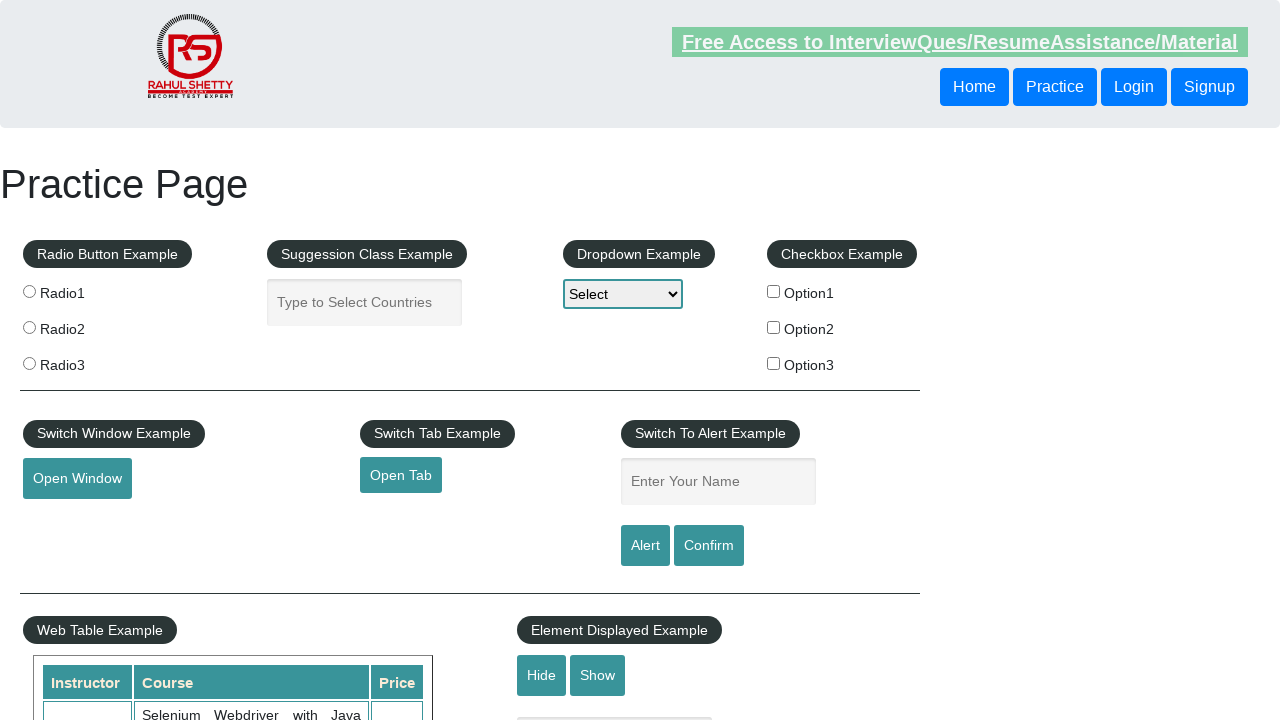

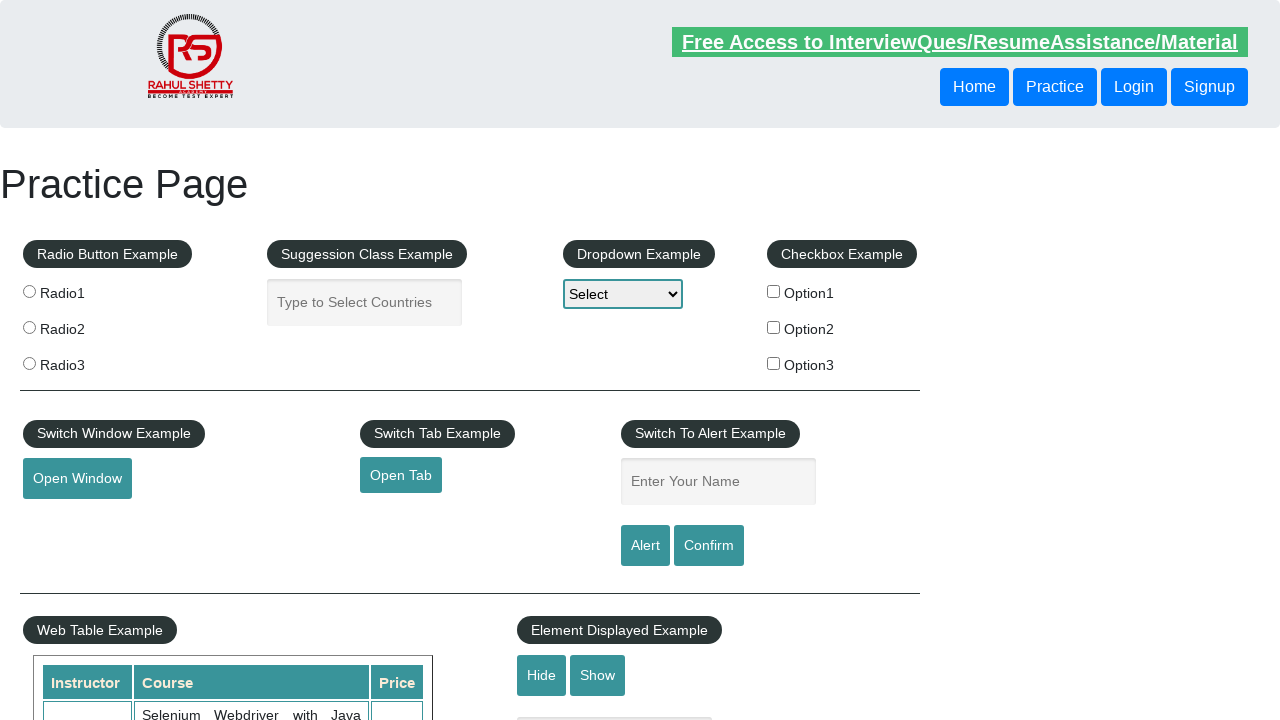